Tests that the browser back button works correctly with filter navigation

Starting URL: https://demo.playwright.dev/todomvc

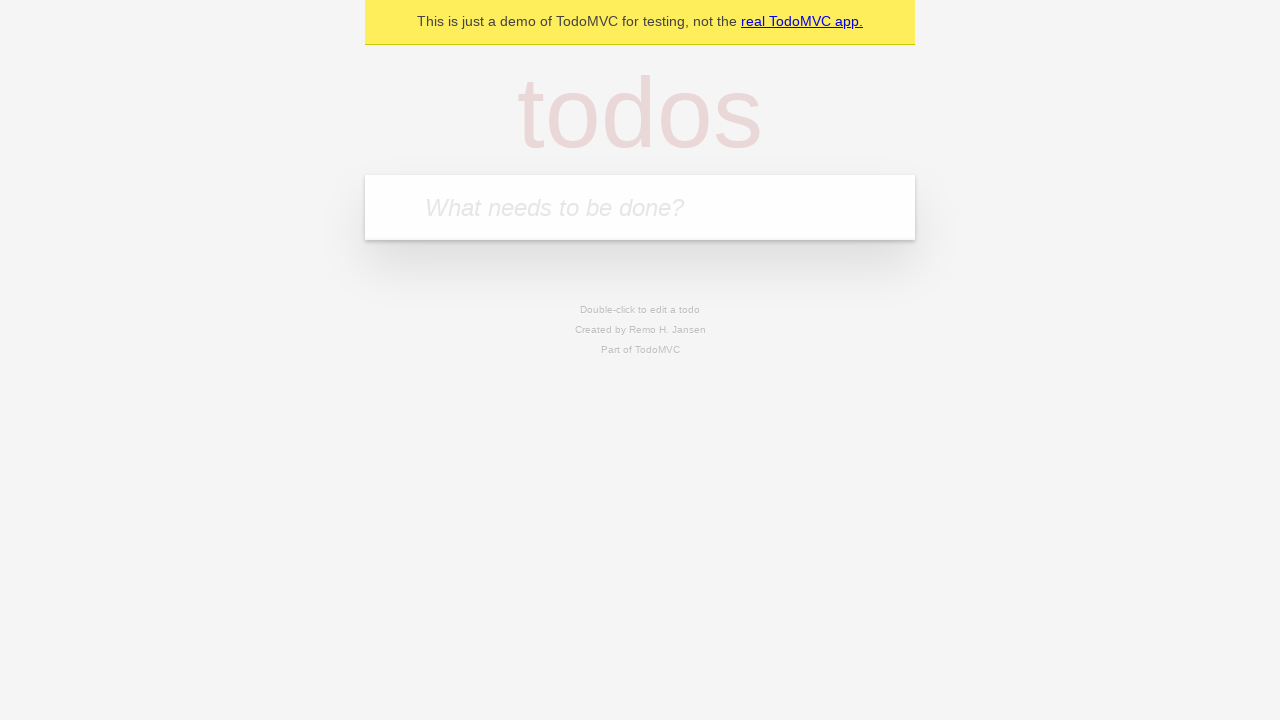

Located the todo input field
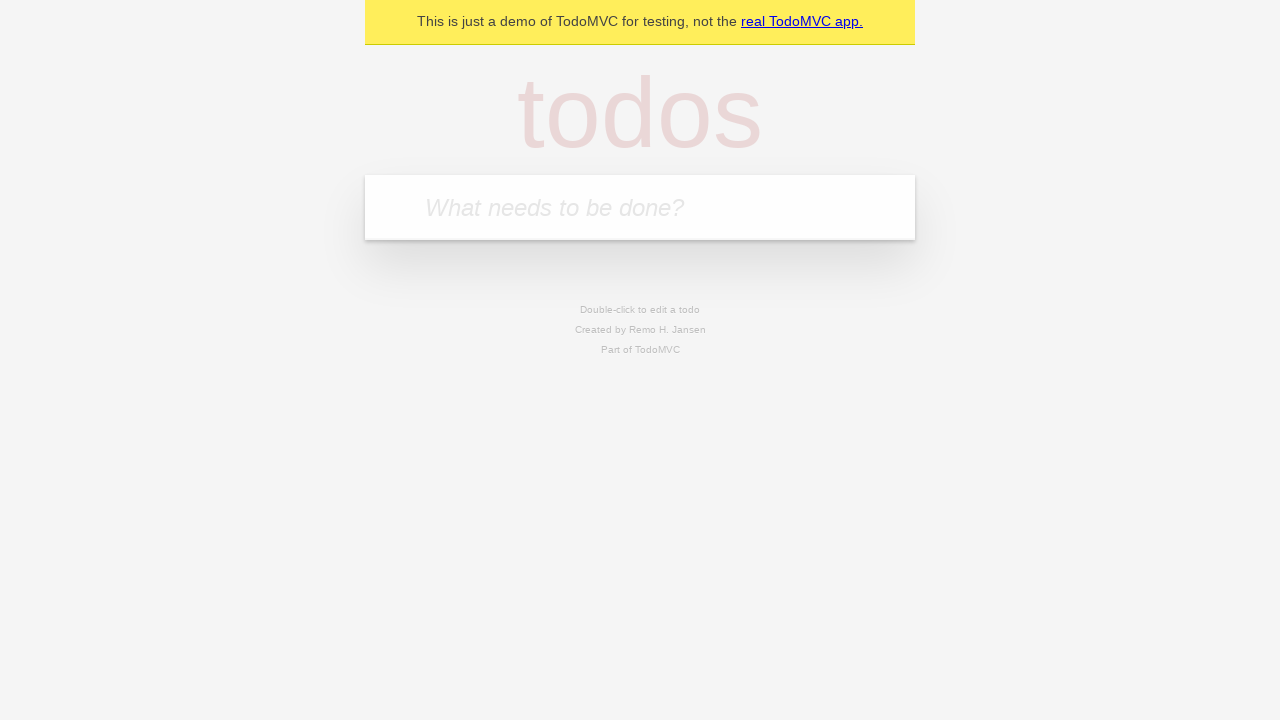

Filled todo input with 'buy some cheese' on internal:attr=[placeholder="What needs to be done?"i]
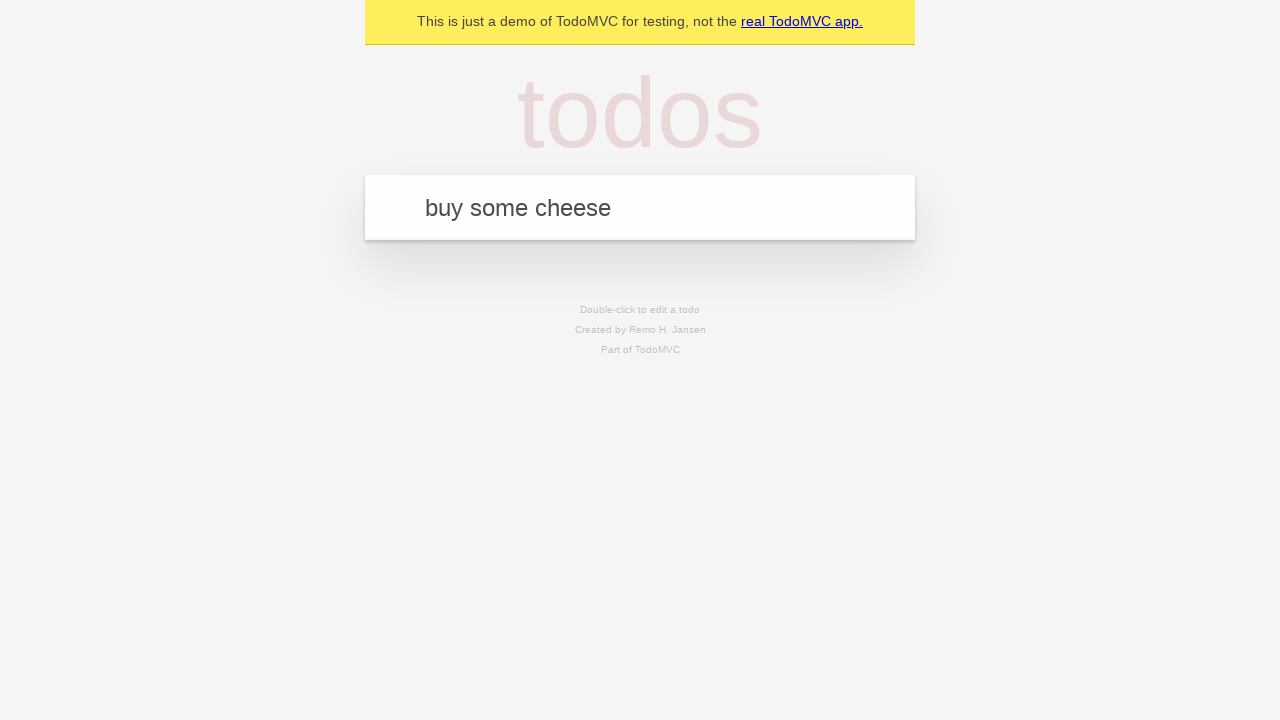

Pressed Enter to create todo 'buy some cheese' on internal:attr=[placeholder="What needs to be done?"i]
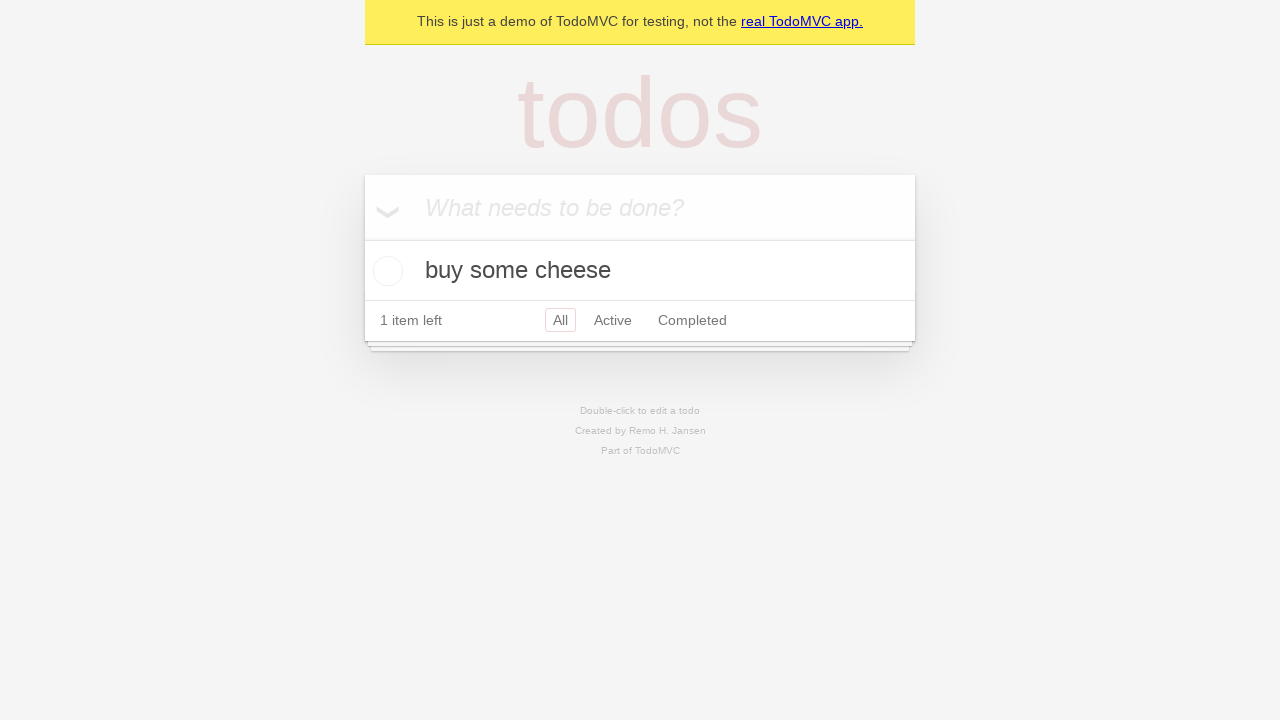

Filled todo input with 'feed the cat' on internal:attr=[placeholder="What needs to be done?"i]
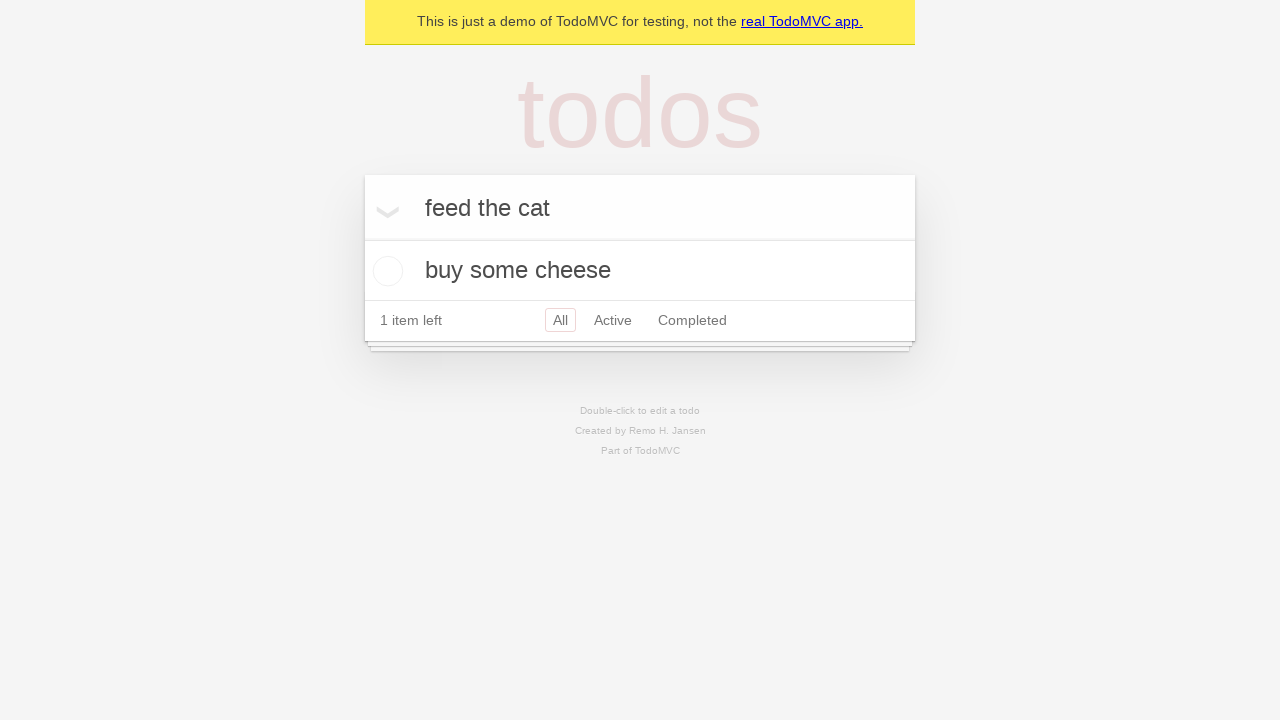

Pressed Enter to create todo 'feed the cat' on internal:attr=[placeholder="What needs to be done?"i]
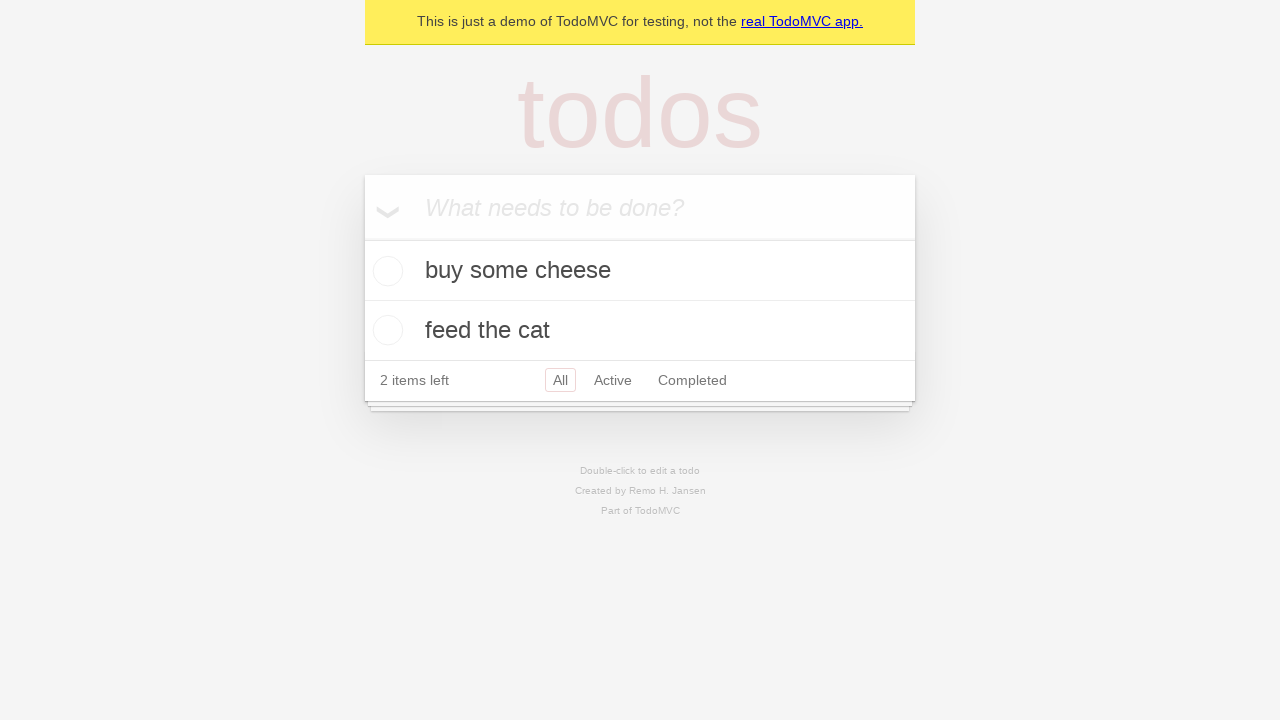

Filled todo input with 'book a doctors appointment' on internal:attr=[placeholder="What needs to be done?"i]
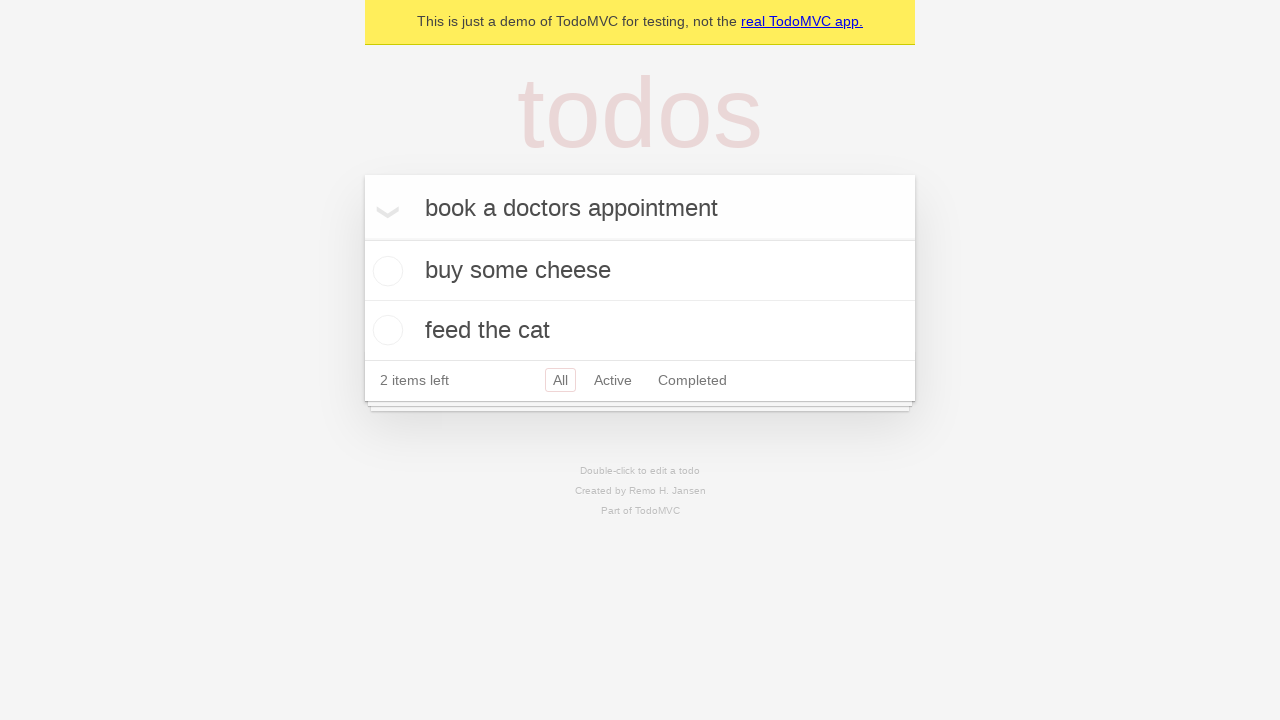

Pressed Enter to create todo 'book a doctors appointment' on internal:attr=[placeholder="What needs to be done?"i]
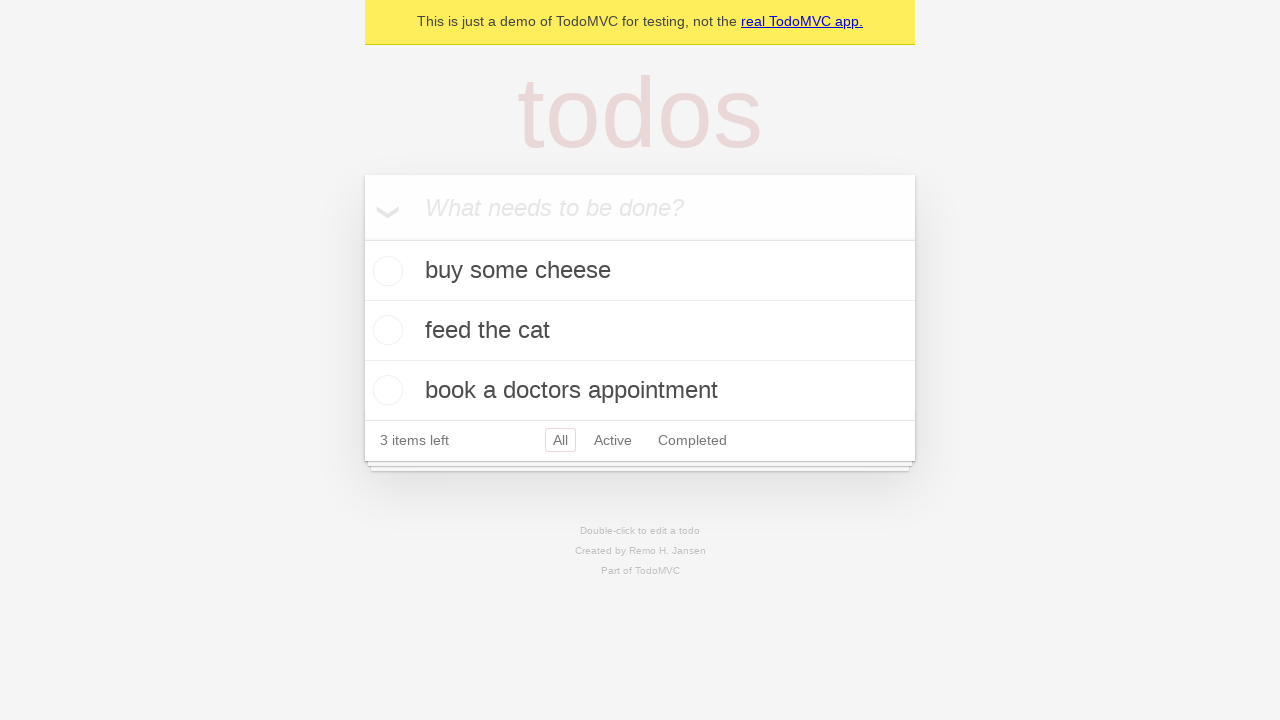

Waited for third todo item to be created
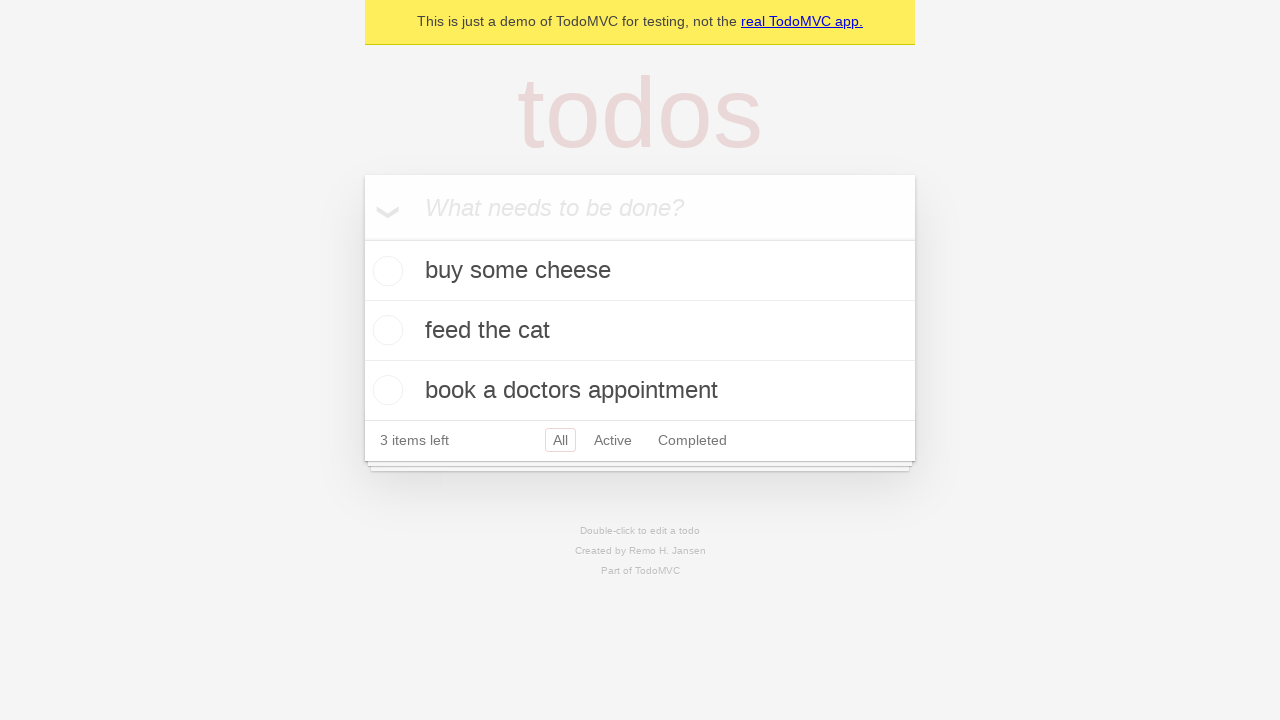

Checked the second todo item as completed at (385, 330) on internal:testid=[data-testid="todo-item"s] >> nth=1 >> internal:role=checkbox
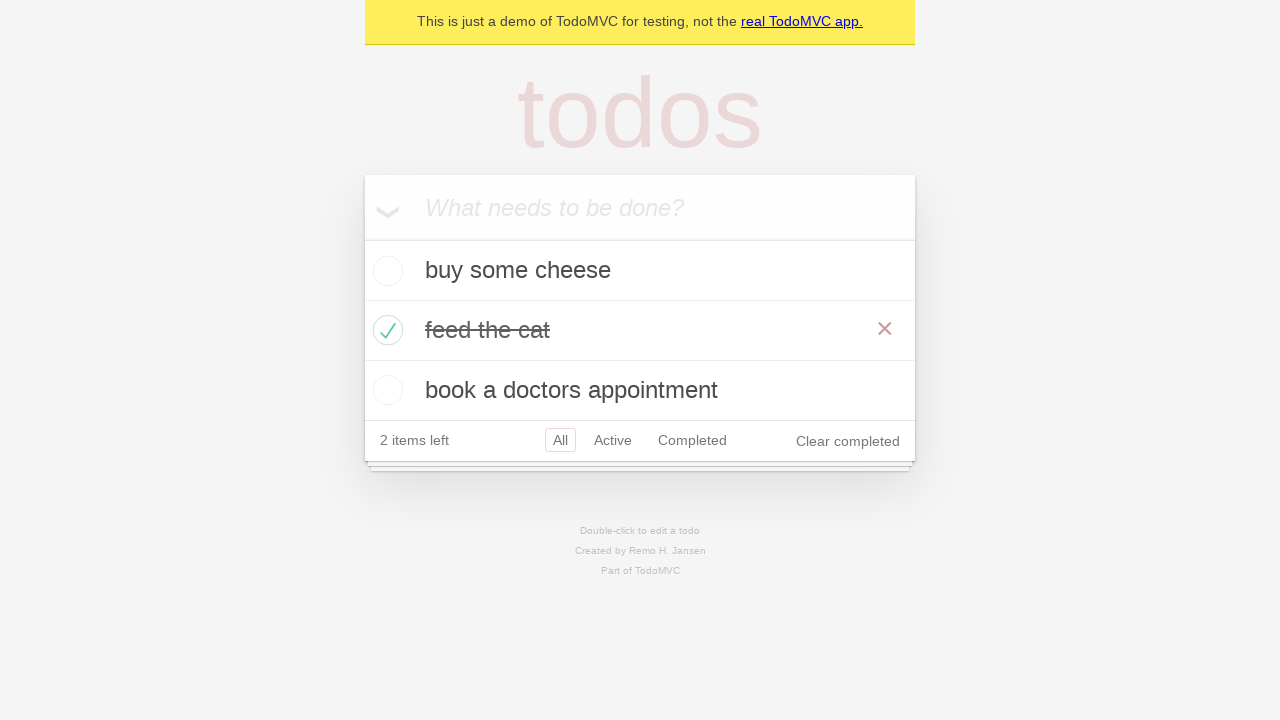

Clicked 'All' filter link at (560, 440) on internal:role=link[name="All"i]
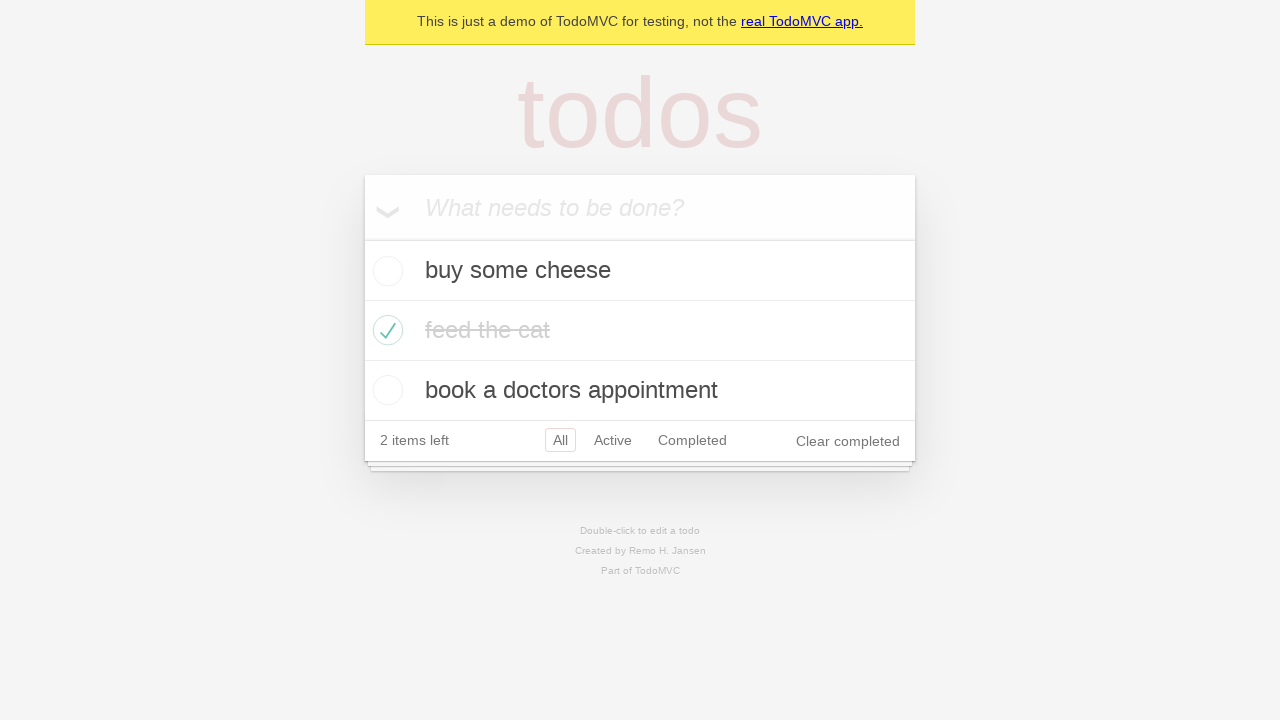

Clicked 'Active' filter link at (613, 440) on internal:role=link[name="Active"i]
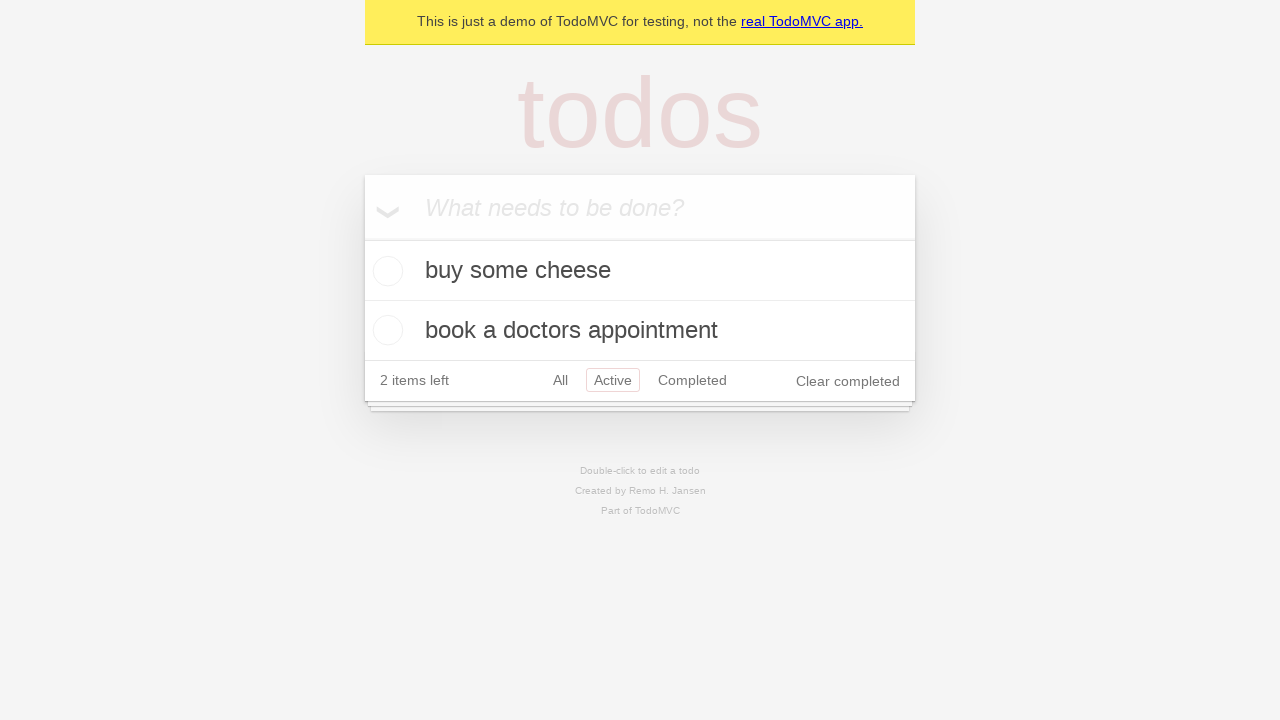

Clicked 'Completed' filter link at (692, 380) on internal:role=link[name="Completed"i]
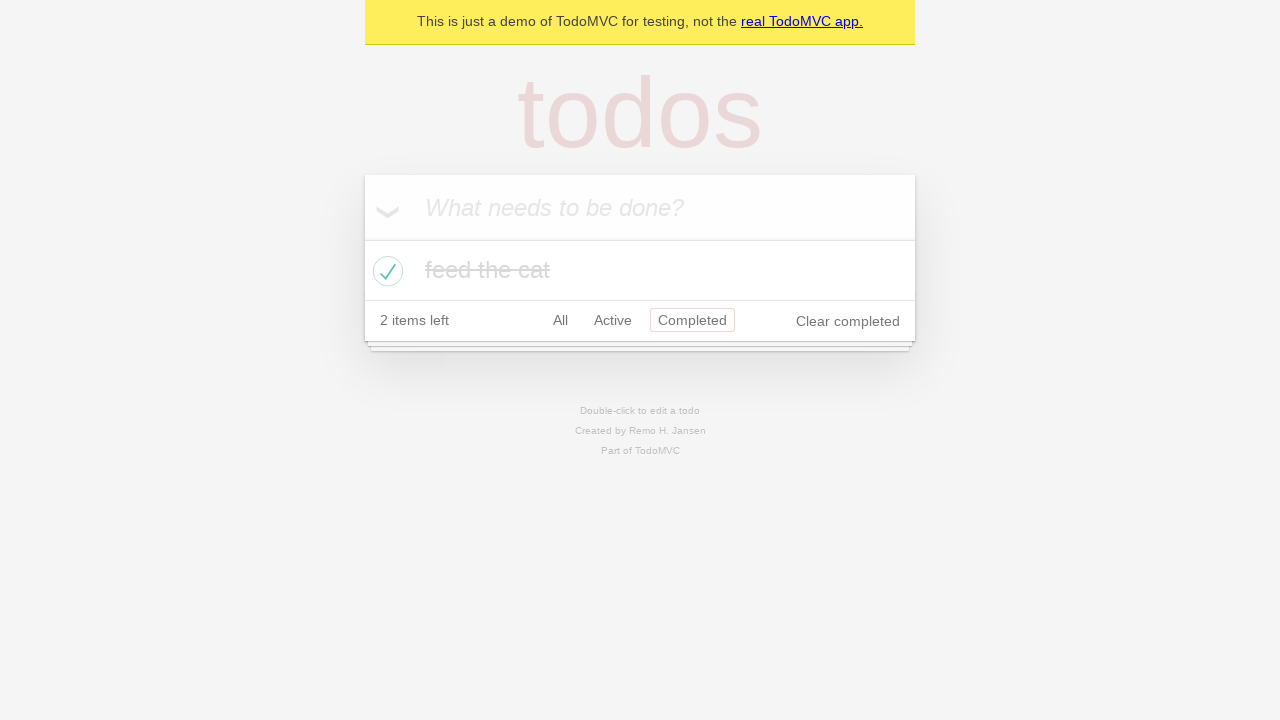

Navigated back once using browser back button
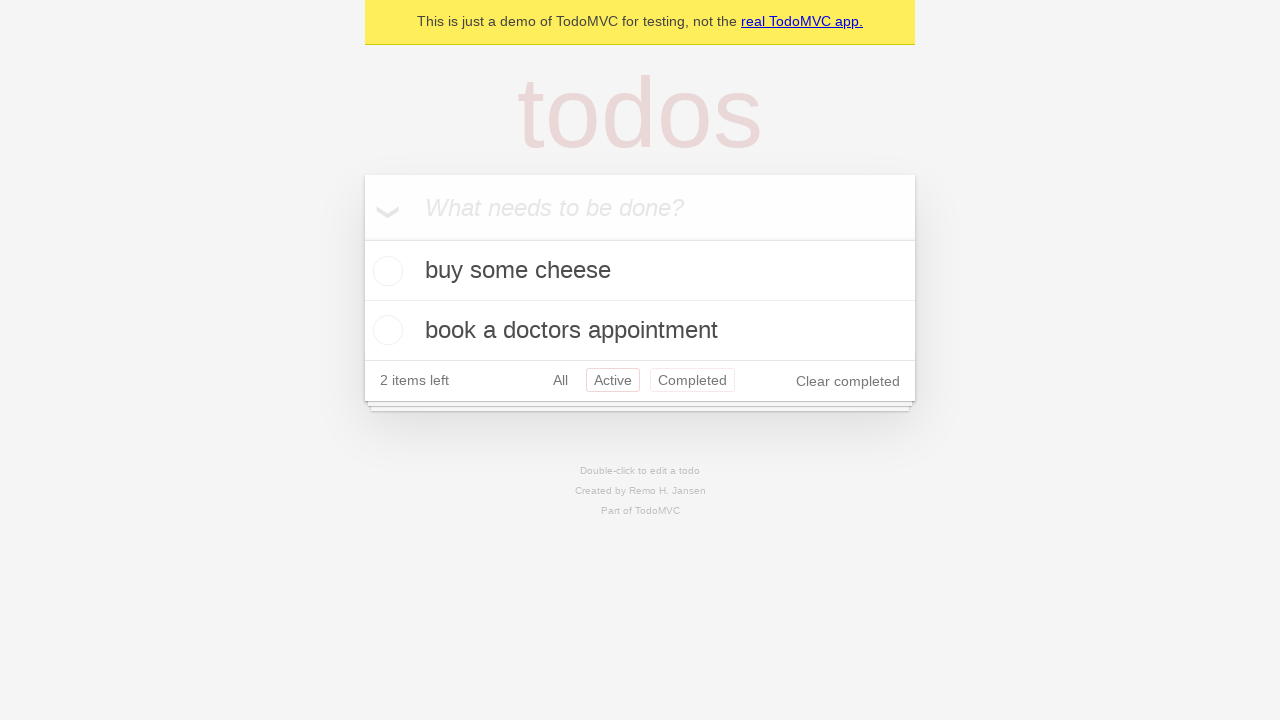

Navigated back a second time using browser back button
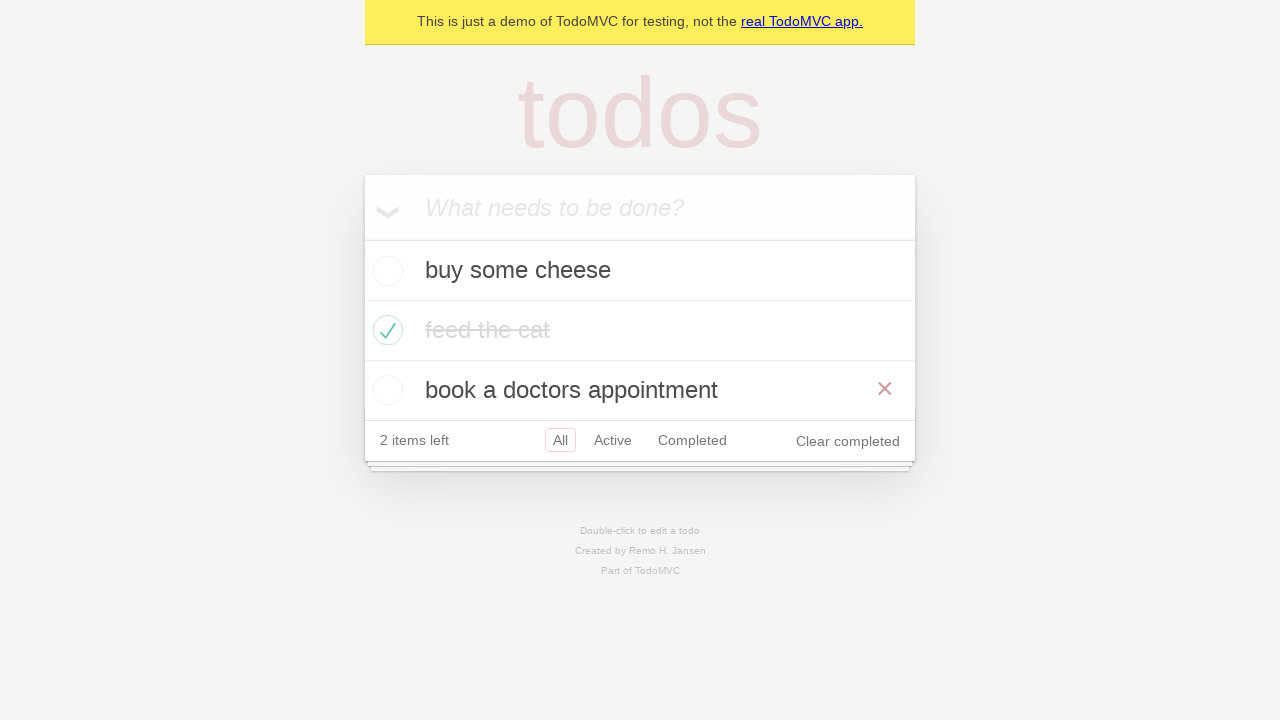

Waited 500ms for navigation to complete
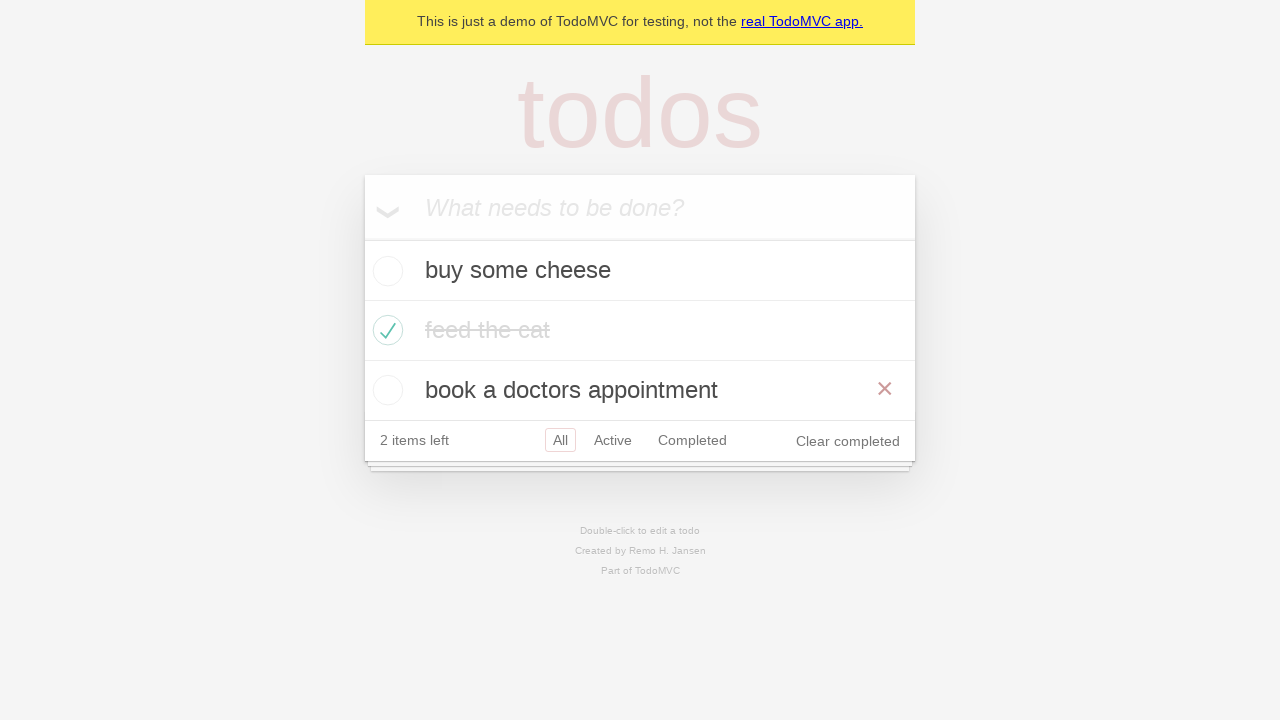

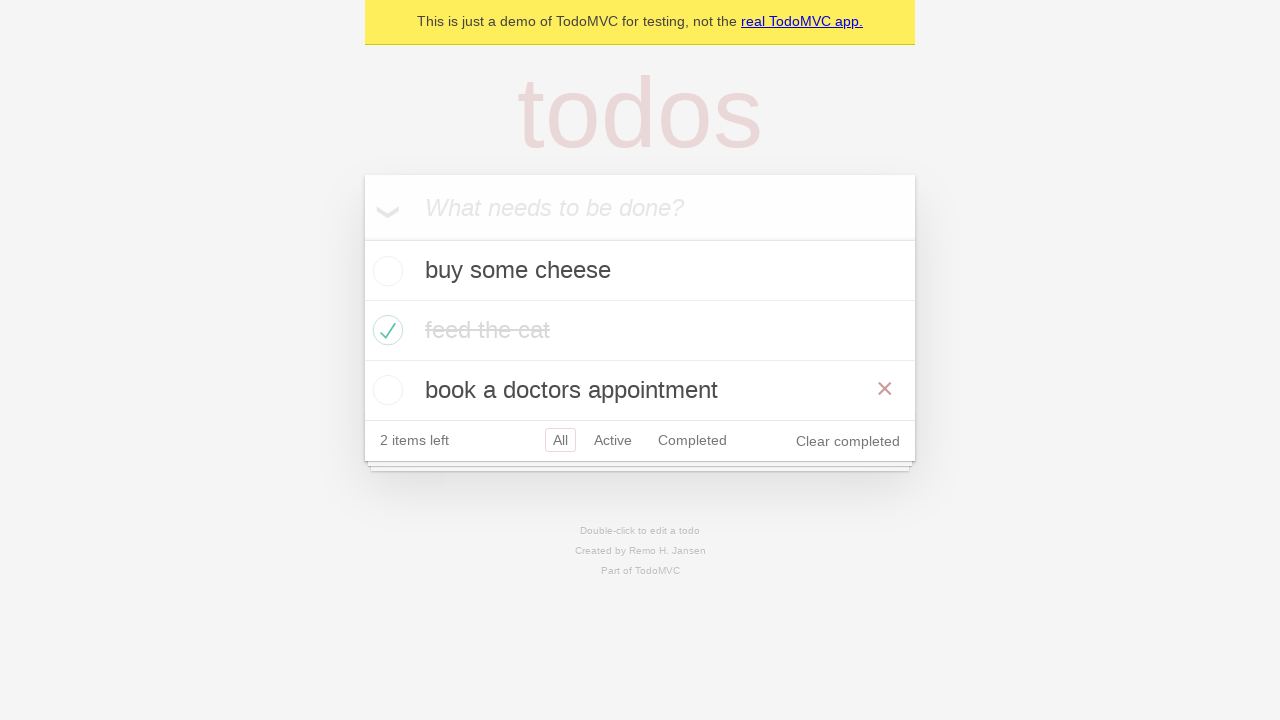